Tests window handling by opening a popup window and retrieving window handles for both parent and child windows

Starting URL: http://omayo.blogspot.com/

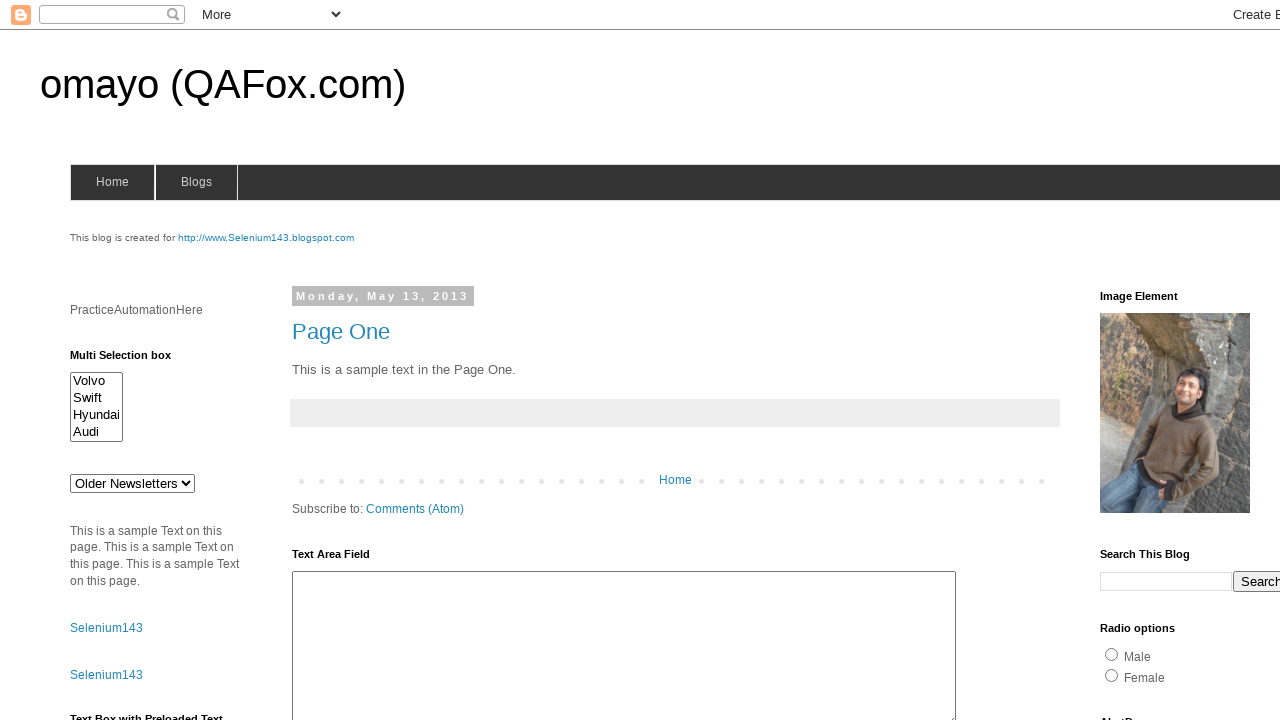

Retrieved parent window handle from context
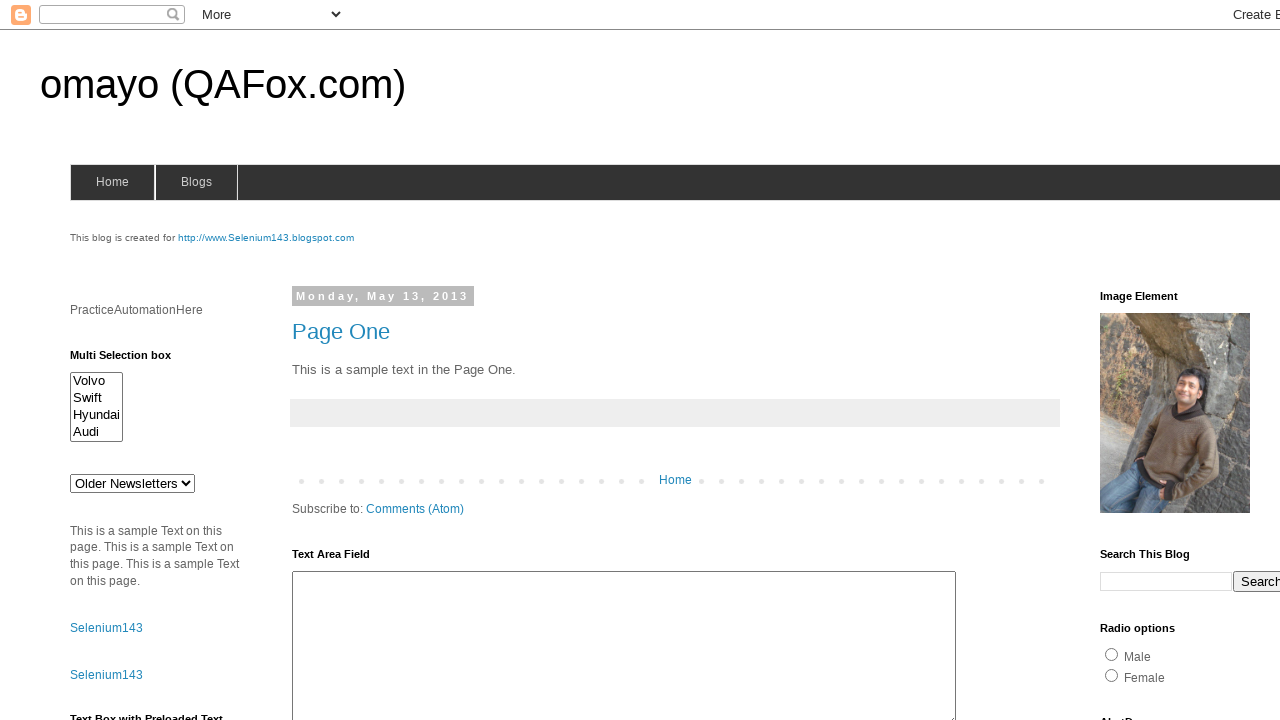

Clicked link to open popup window at (132, 360) on text=Open a popup window
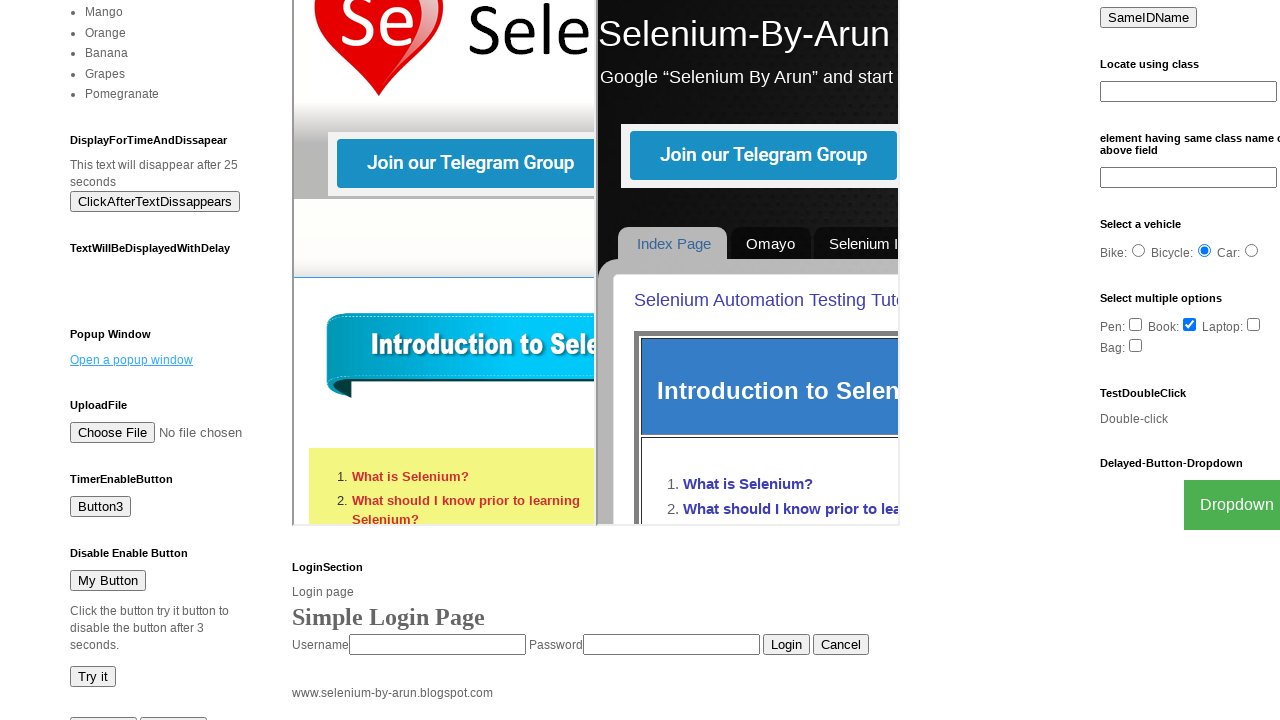

Waited 2000ms for popup window to open
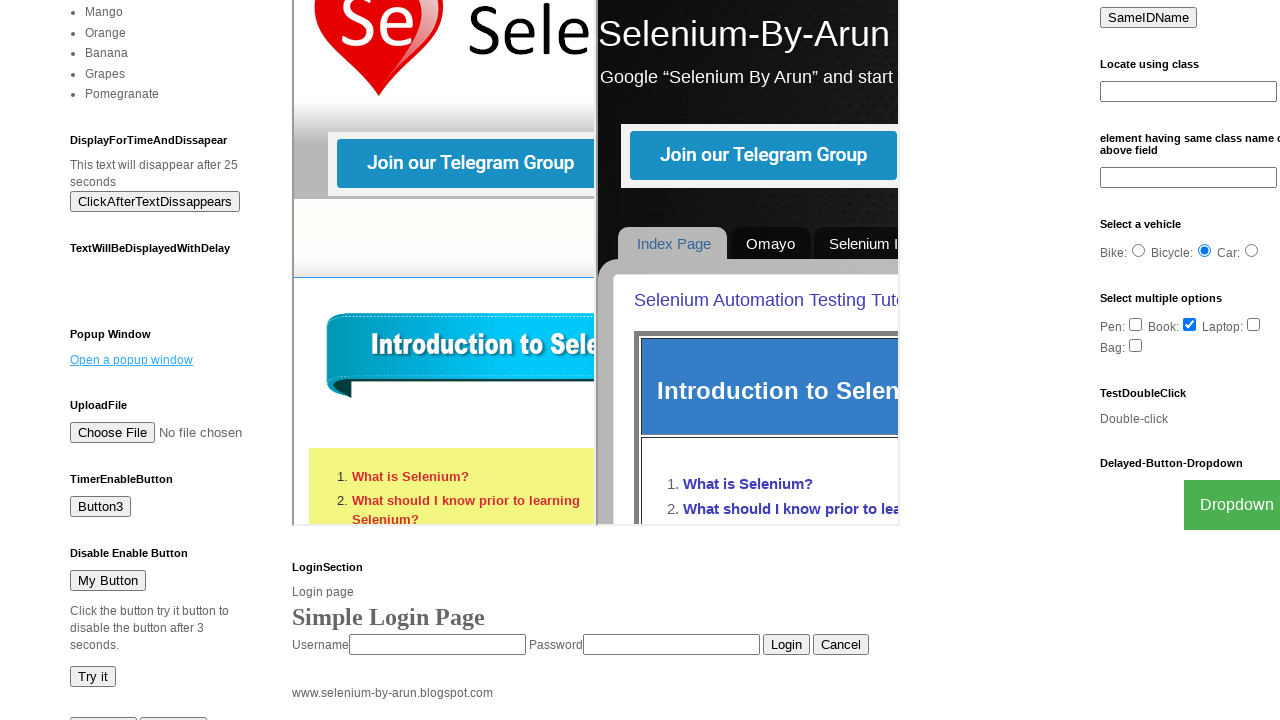

Retrieved all page handles from context after popup opened
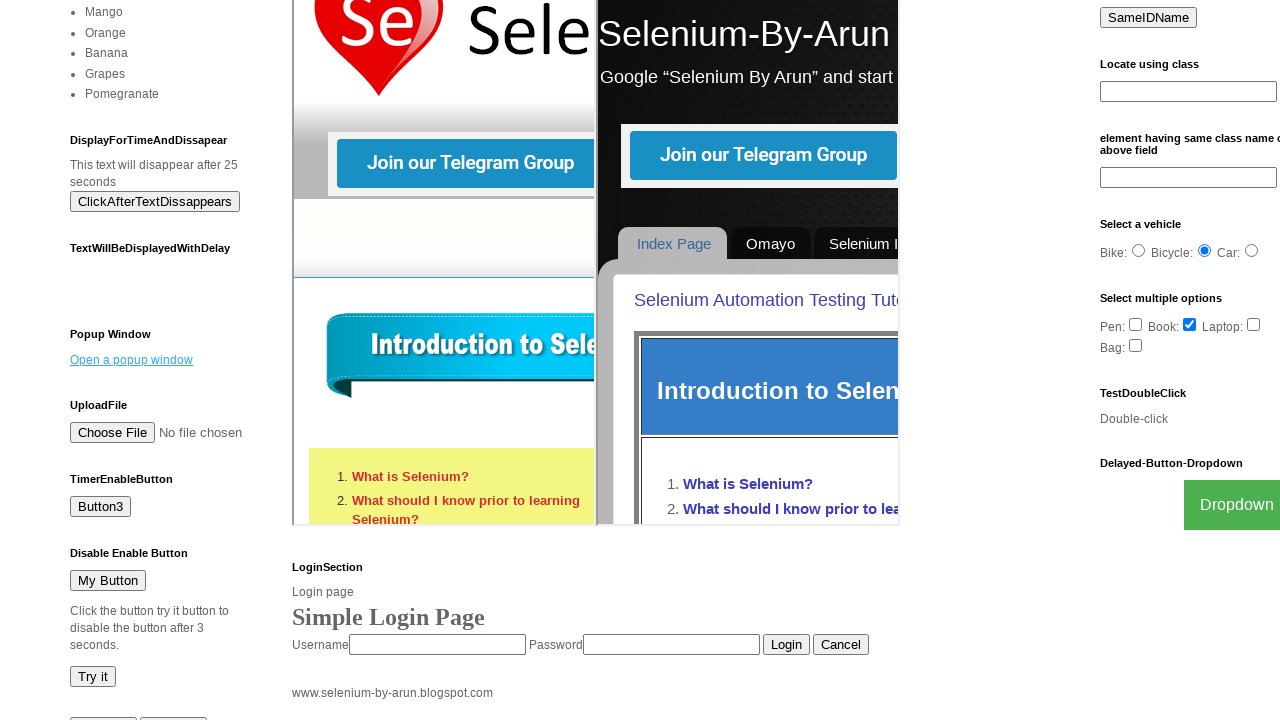

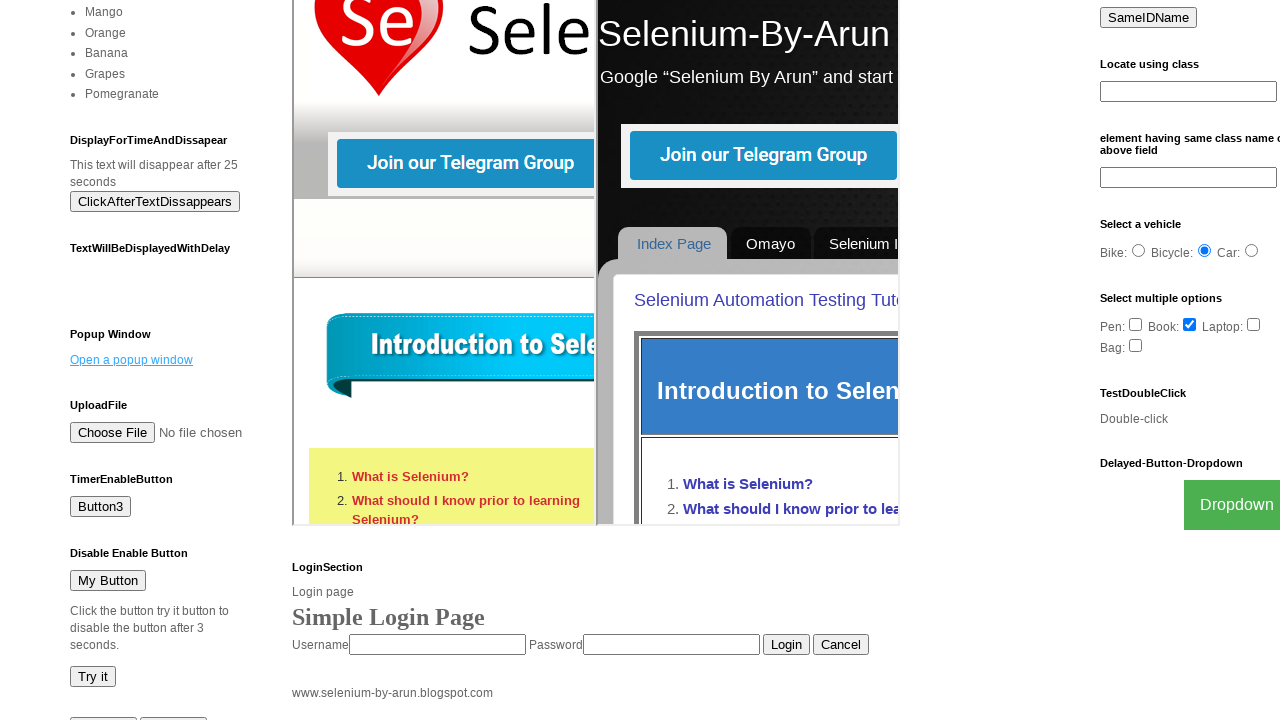